Tests simple alert popup by clicking a button and accepting the alert

Starting URL: https://demoqa.com/alerts

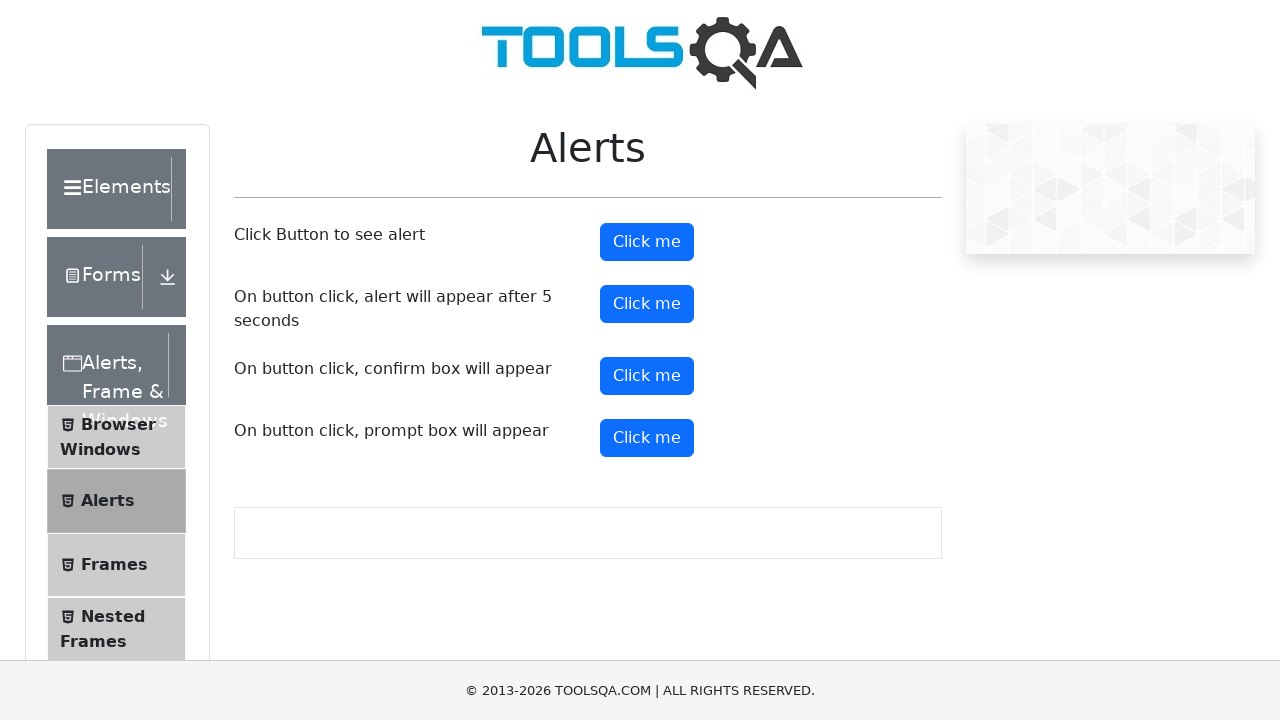

Navigated to alerts demo page
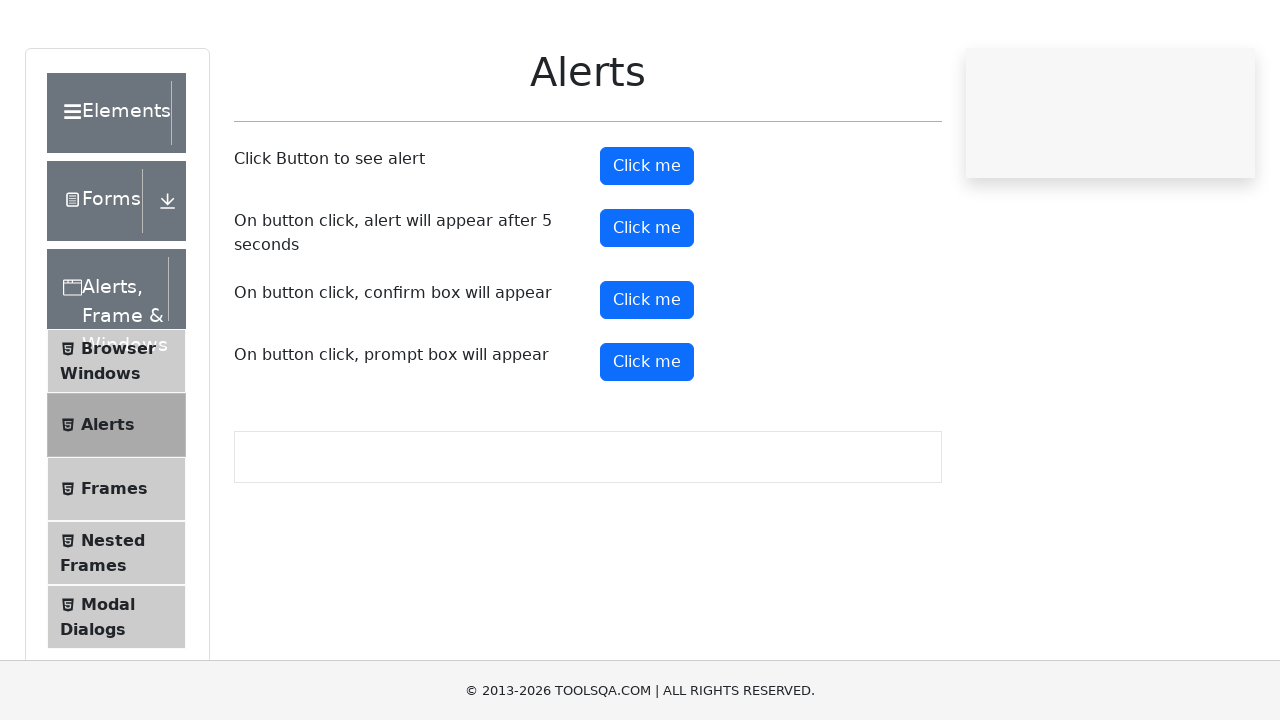

Clicked button to trigger simple alert popup at (647, 242) on #alertButton
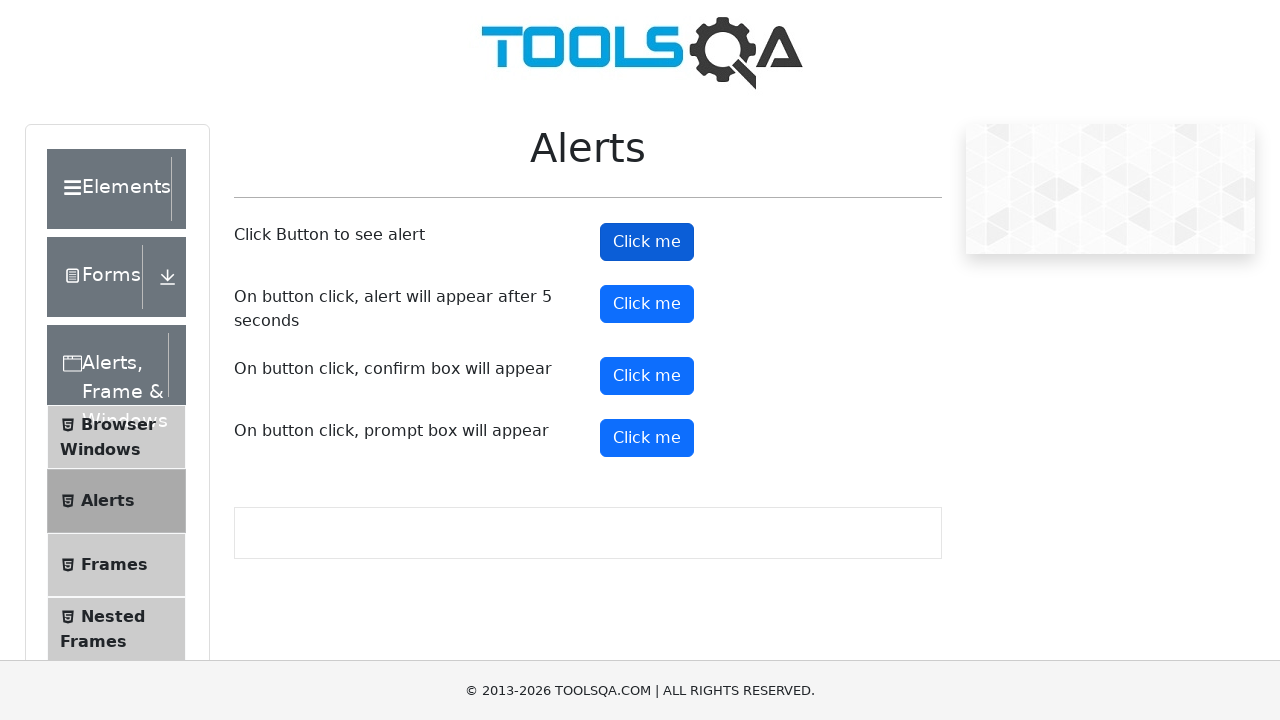

Alert popup accepted
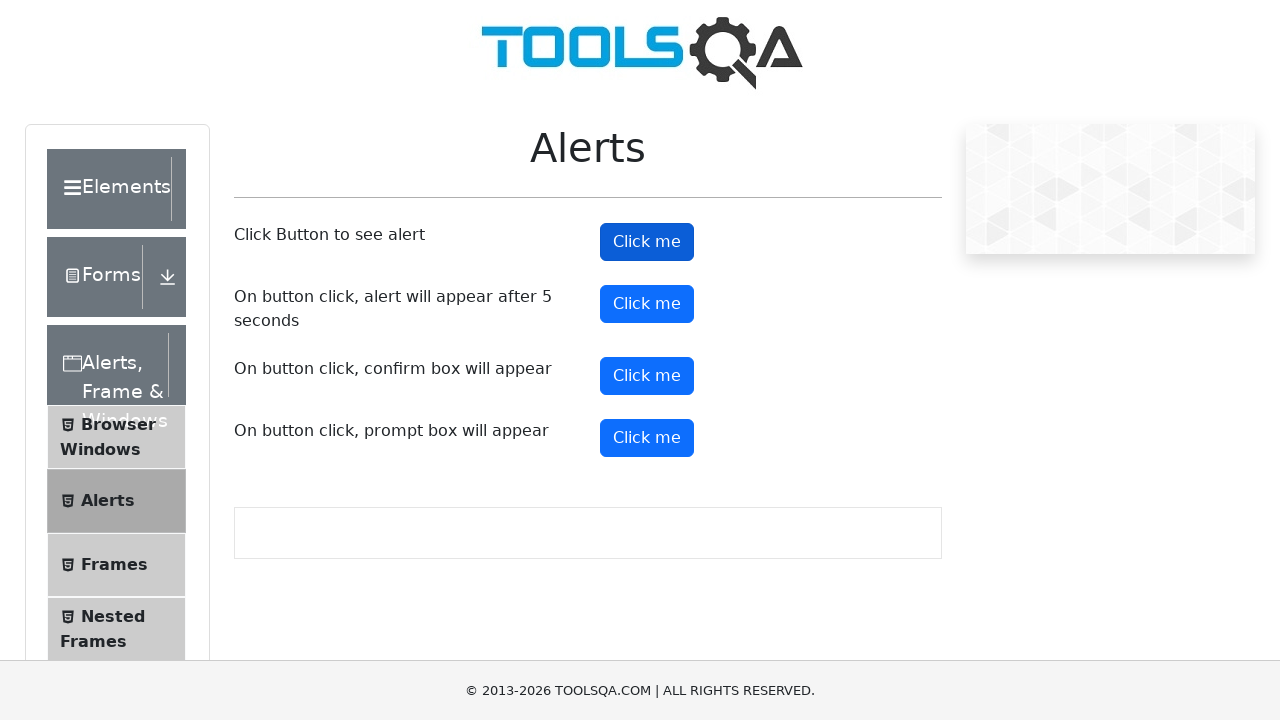

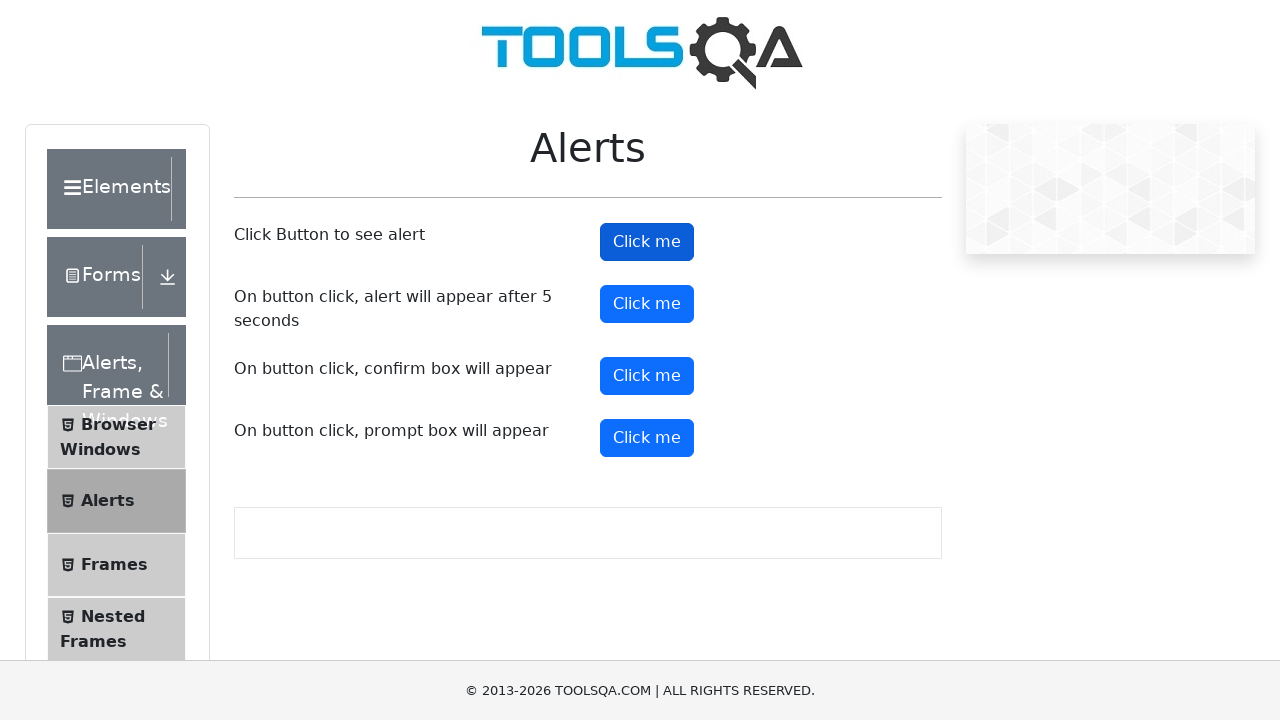